A simple test that navigates to the Xebia website to demonstrate Selenium Grid with custom capabilities for 64-bit OS selection

Starting URL: http://www.xebia.com

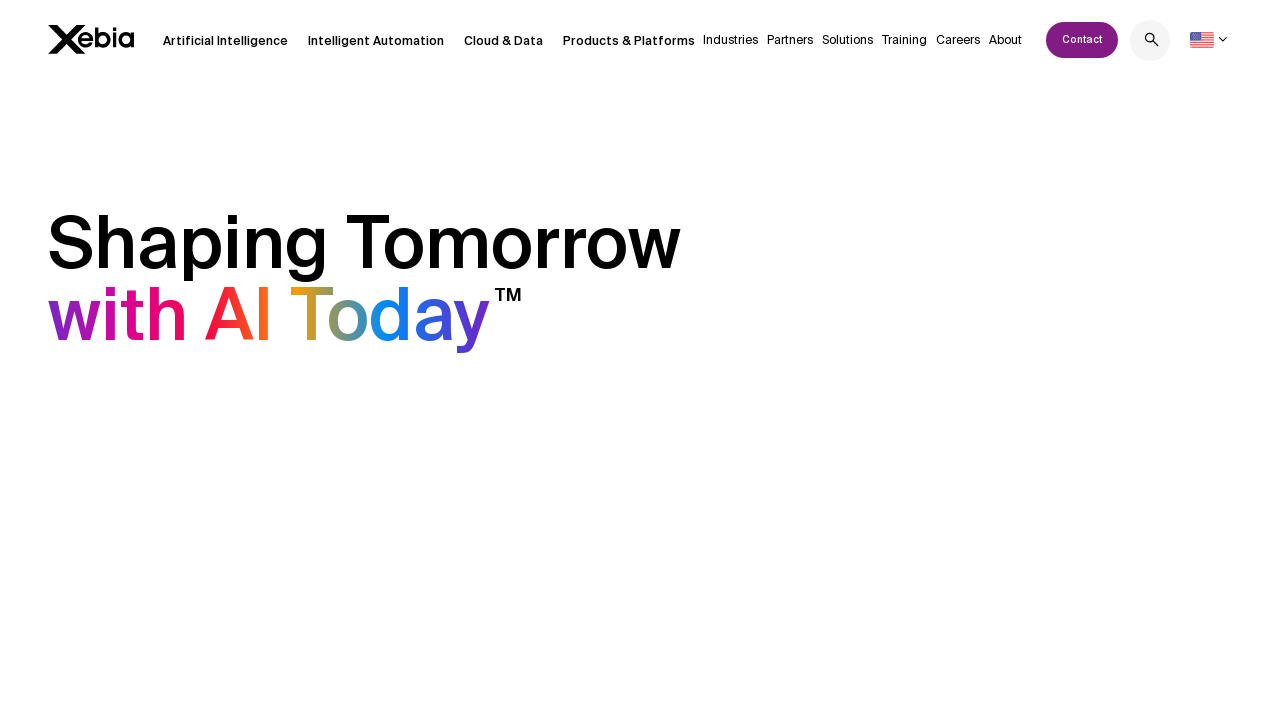

Navigated to Xebia website (http://www.xebia.com)
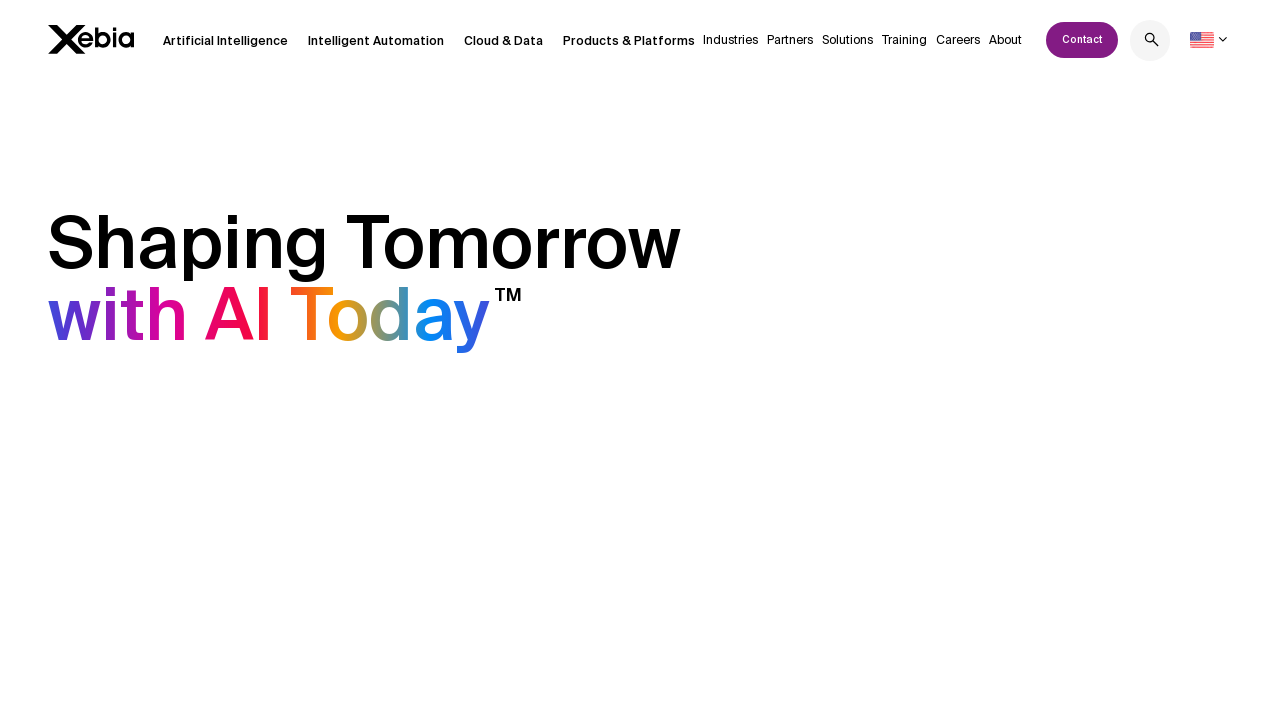

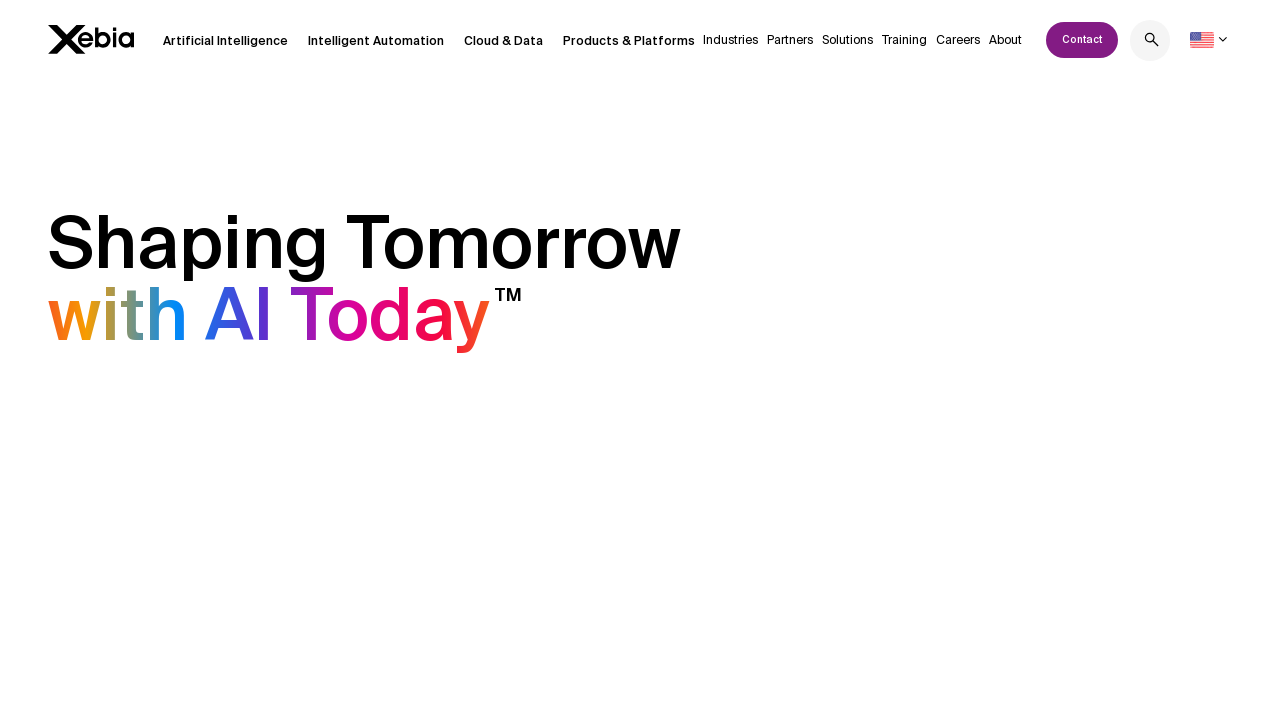